Tests the Python.org search functionality by searching for "pycon" and verifying results are returned

Starting URL: http://www.python.org

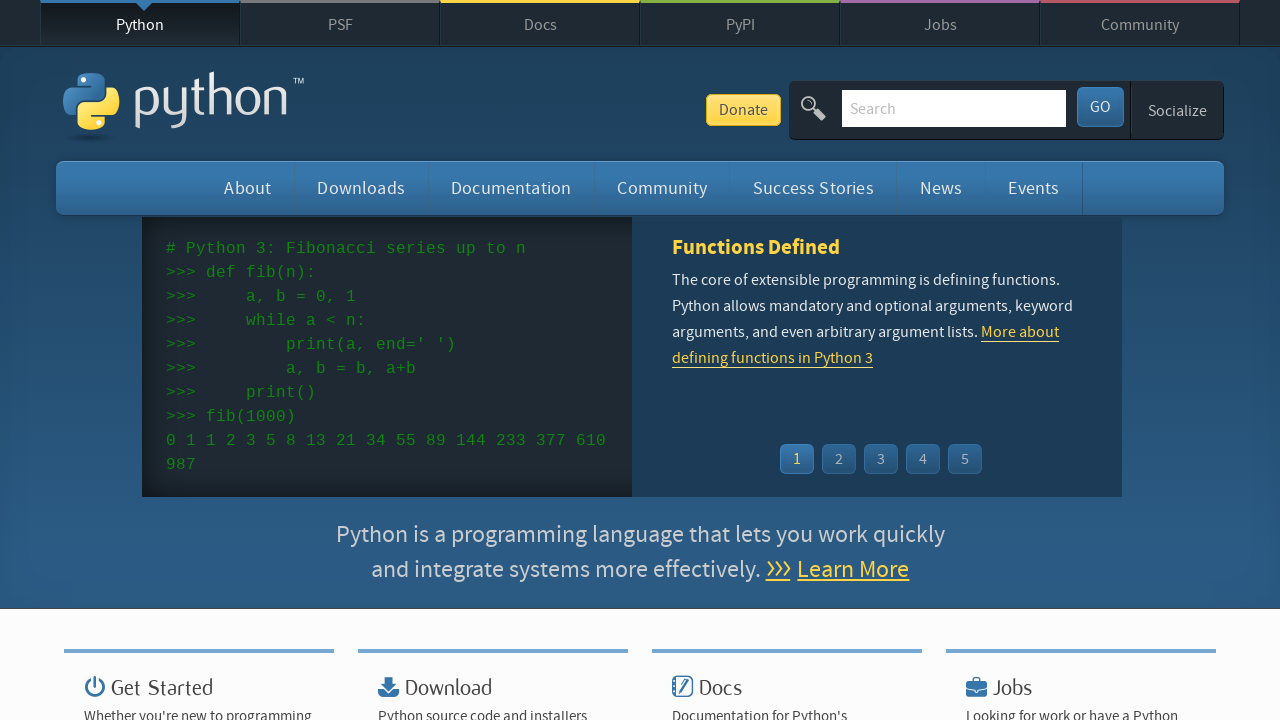

Verified 'Python' is in page title
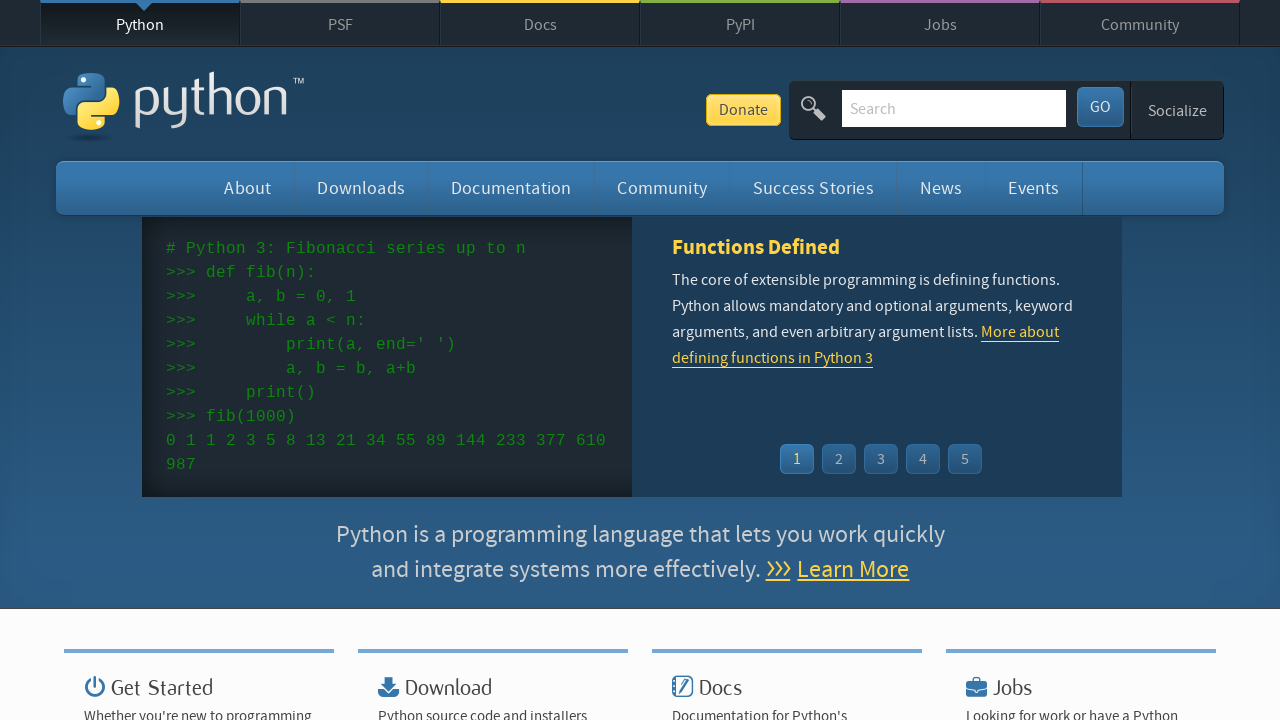

Located search input field
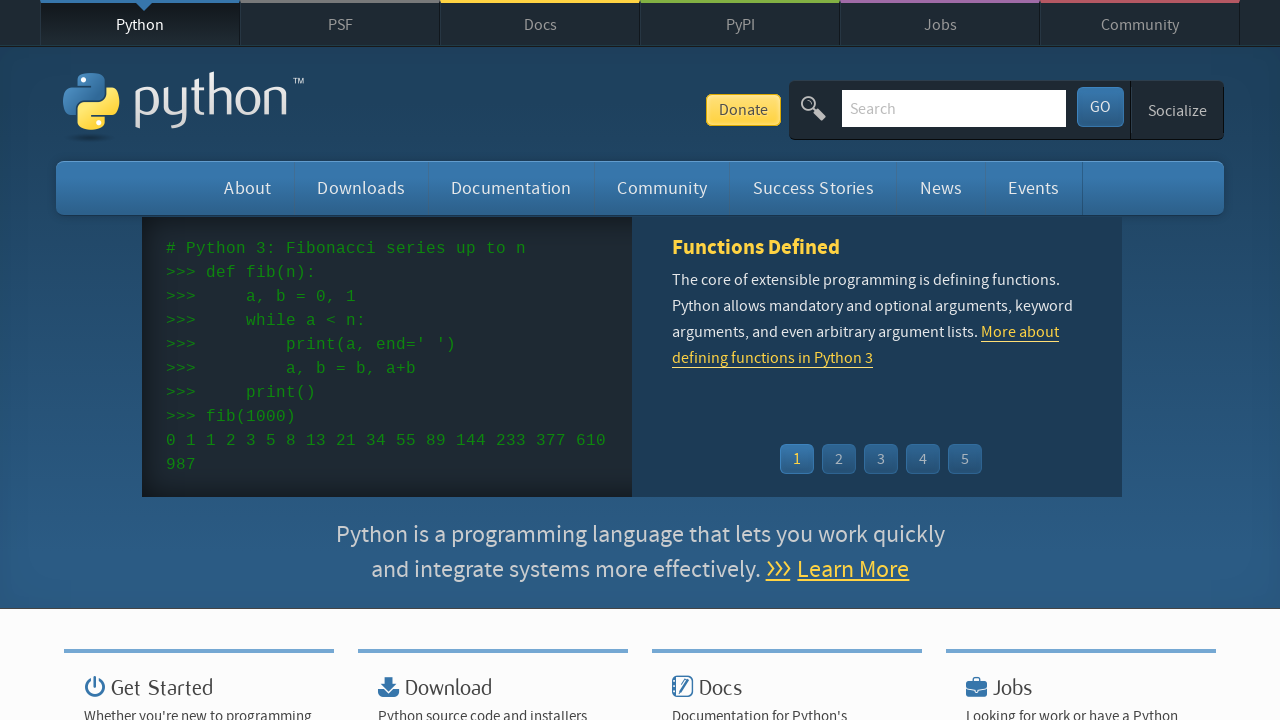

Cleared search input field on input[name='q']
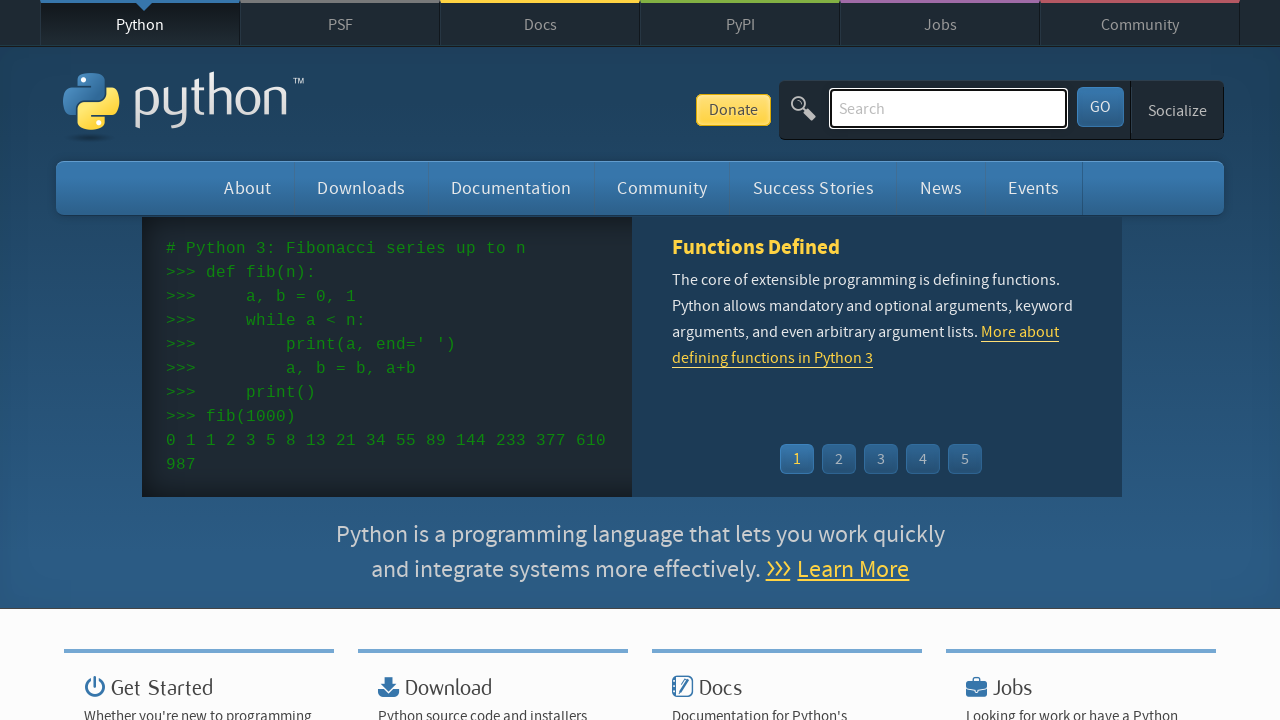

Filled search field with 'pycon' on input[name='q']
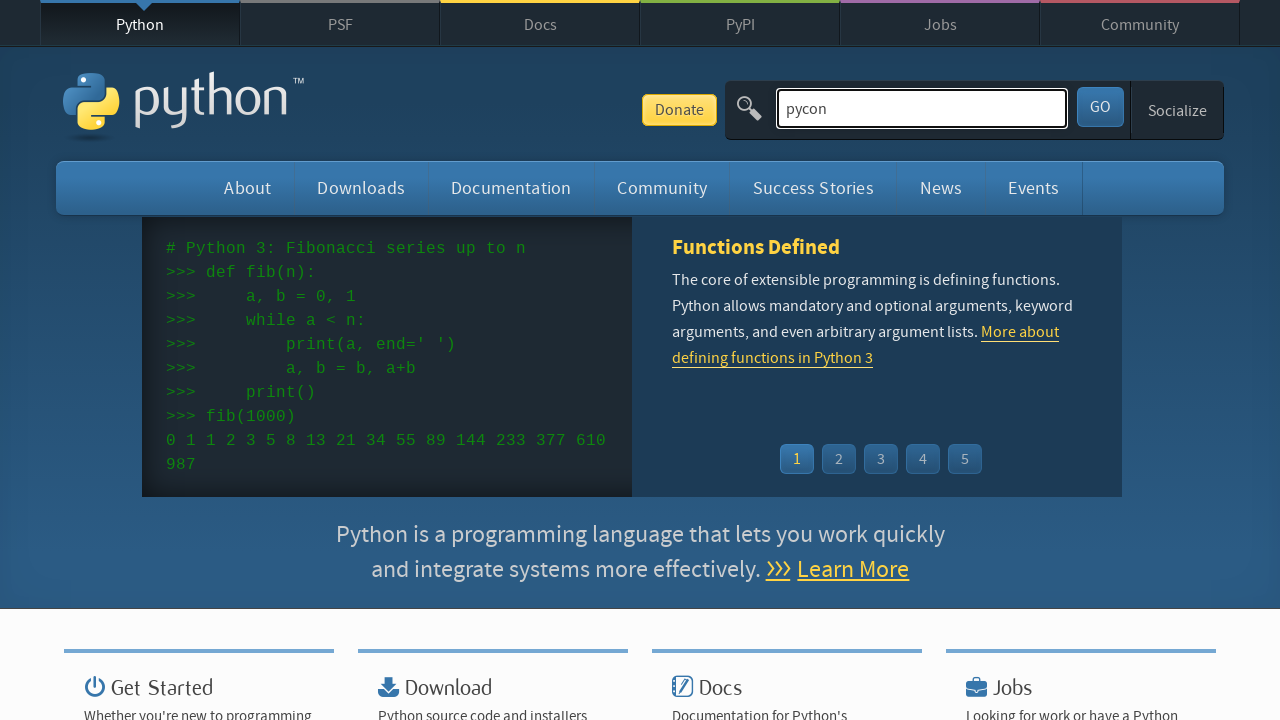

Pressed Enter to submit search query on input[name='q']
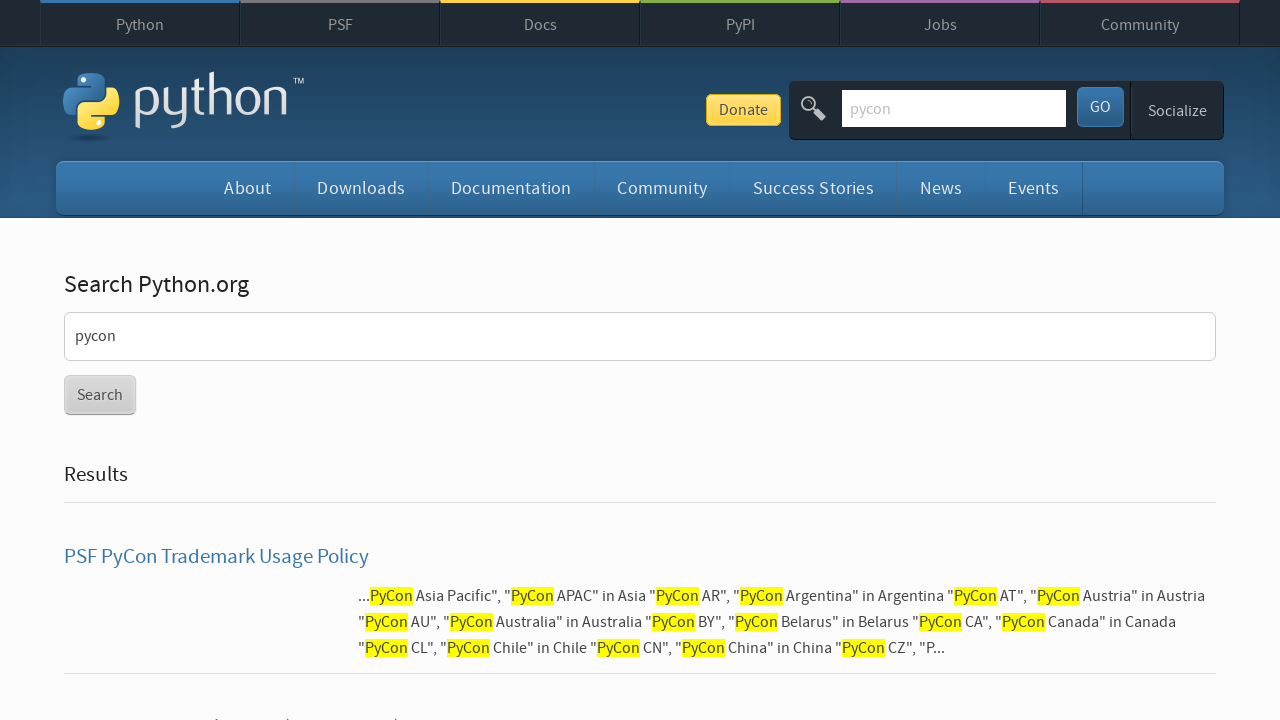

Waited for page to reach network idle state
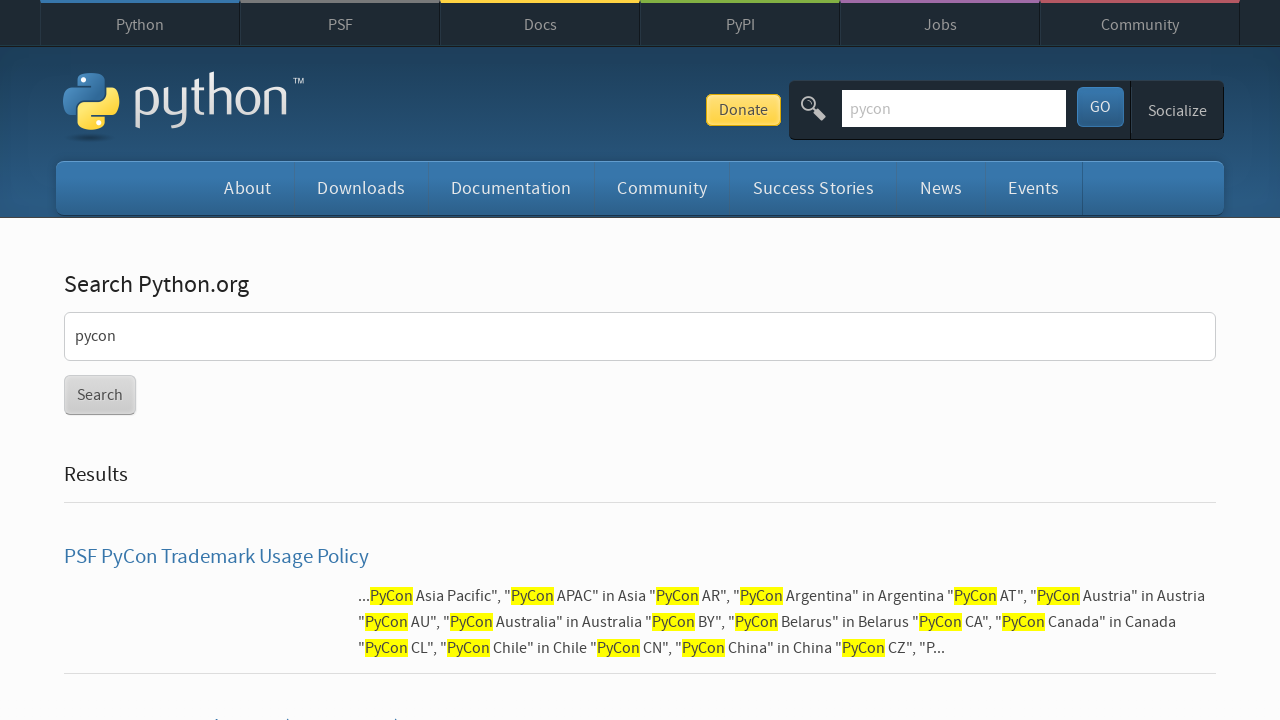

Verified search results were returned (no 'No results found' message)
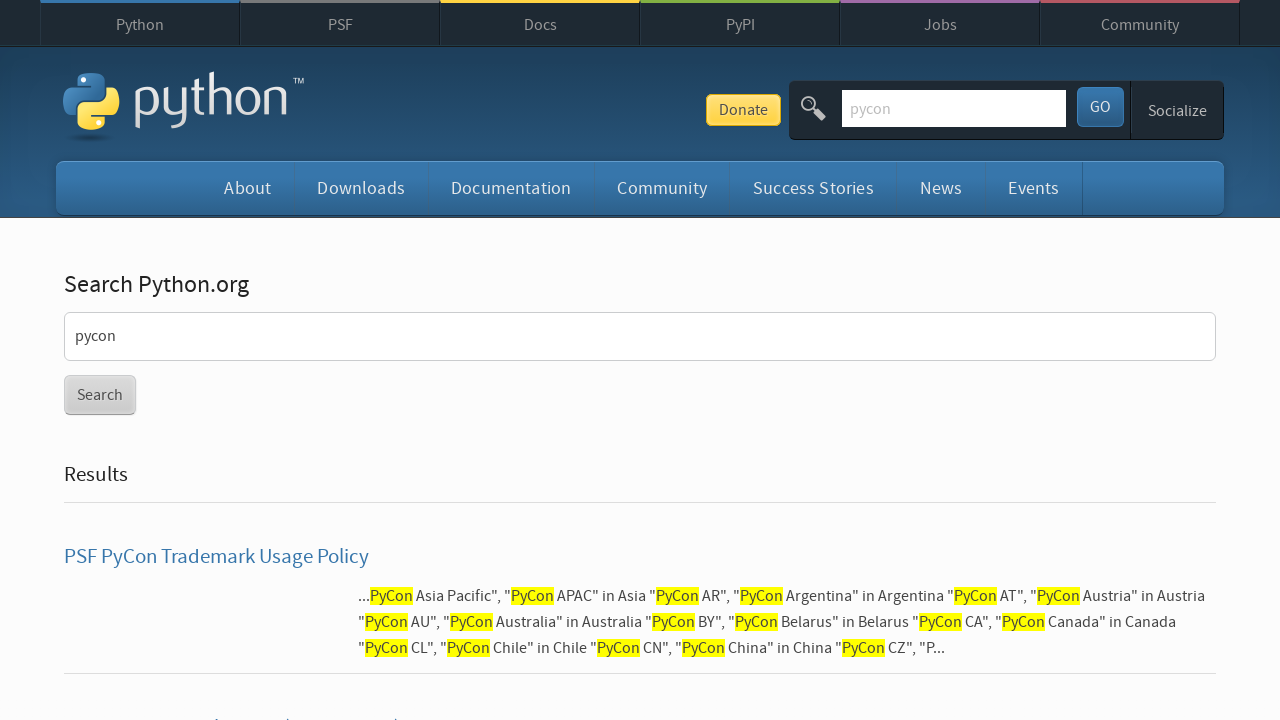

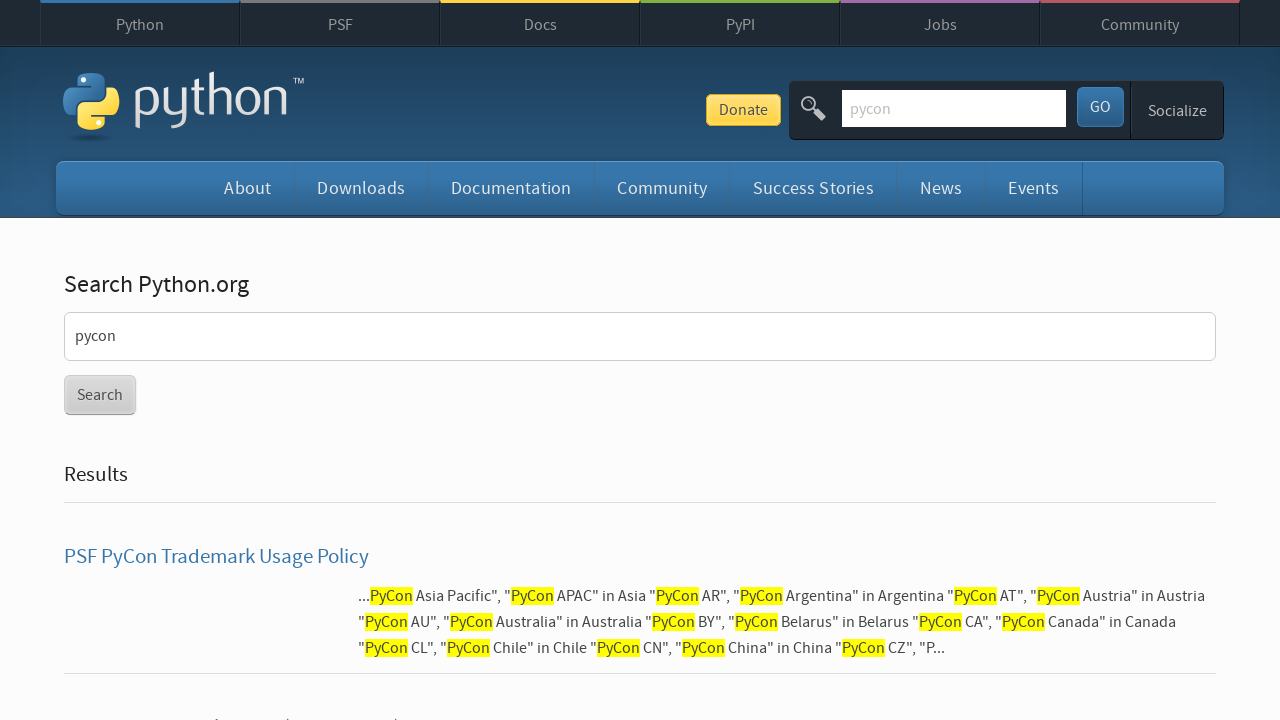